Tests locating multiple elements on the Demoblaze demo store, including finding all anchor links, verifying the Contact link exists, checking that hrefs are defined, and locating product name elements.

Starting URL: https://demoblaze.com/

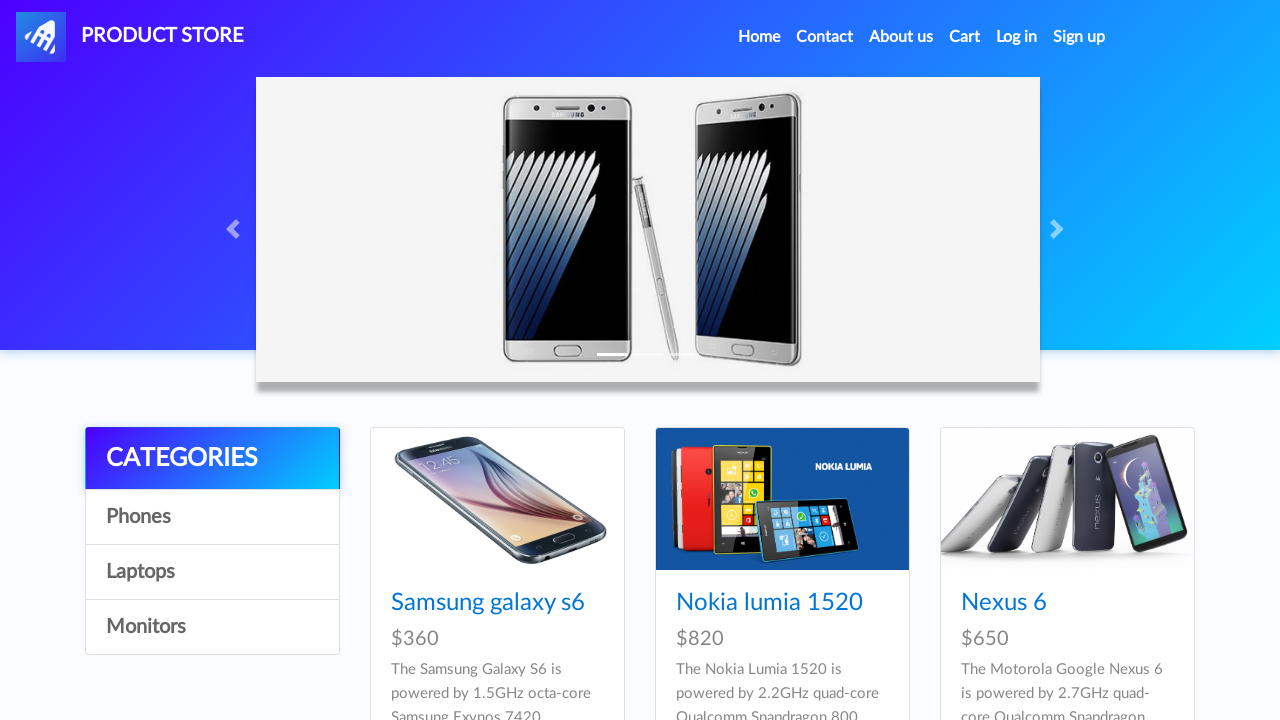

Navigated to https://demoblaze.com/
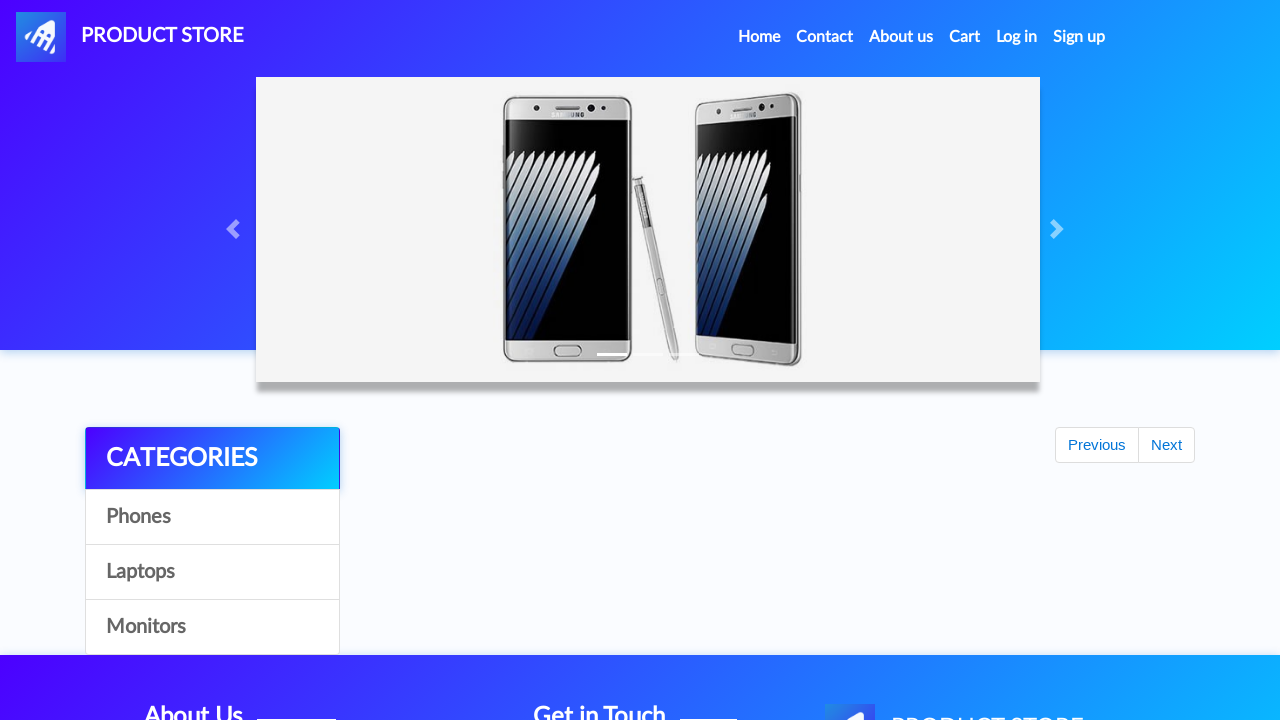

Located all anchor links on the page
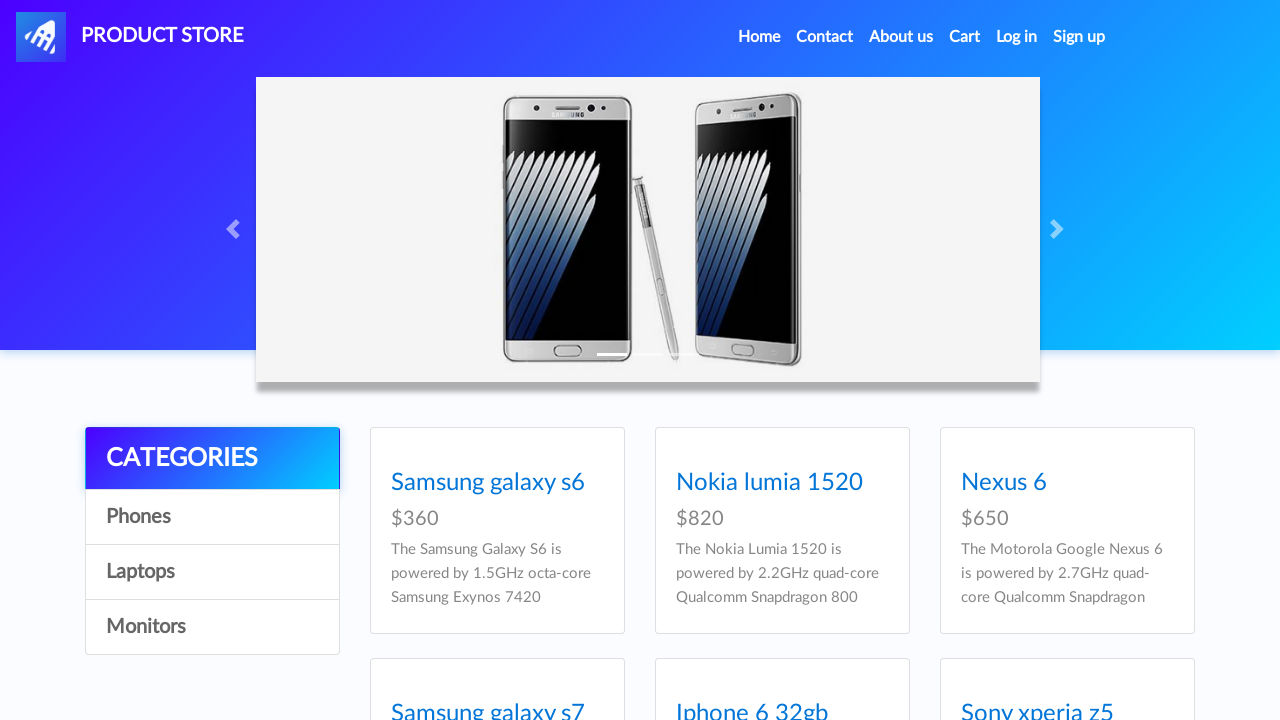

Verified that at least one link exists on the page
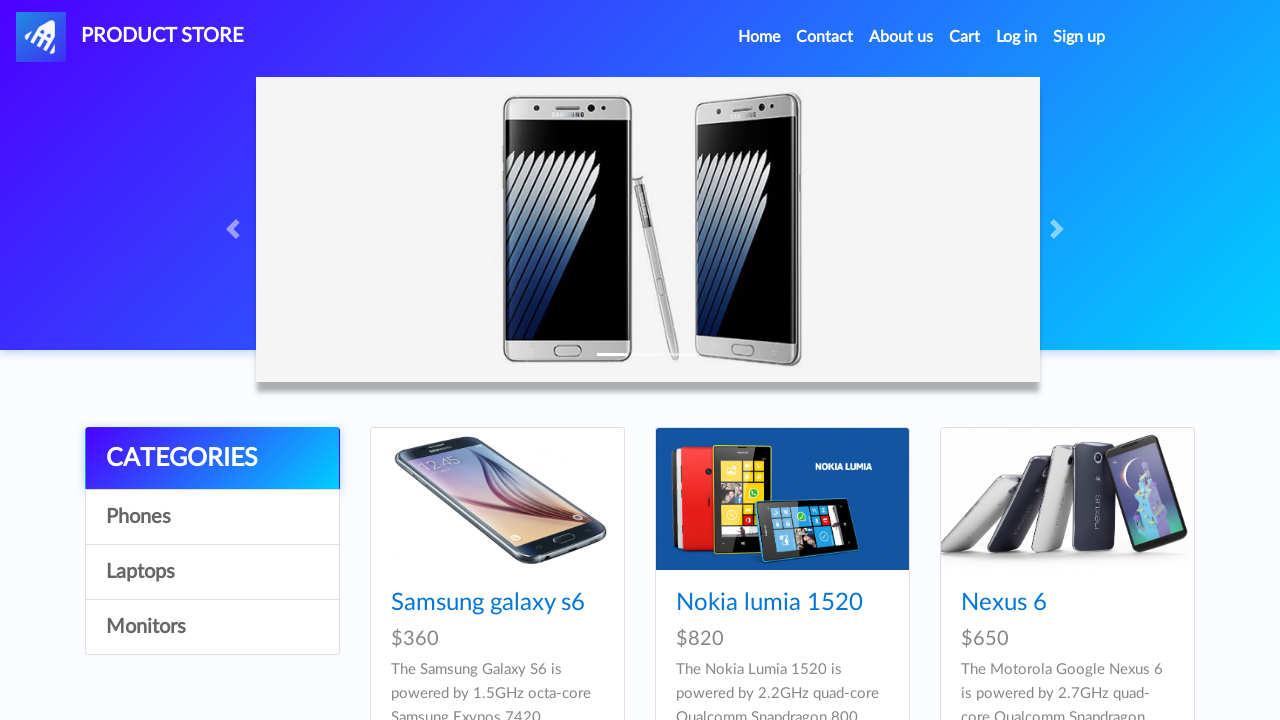

Collected text content from all links
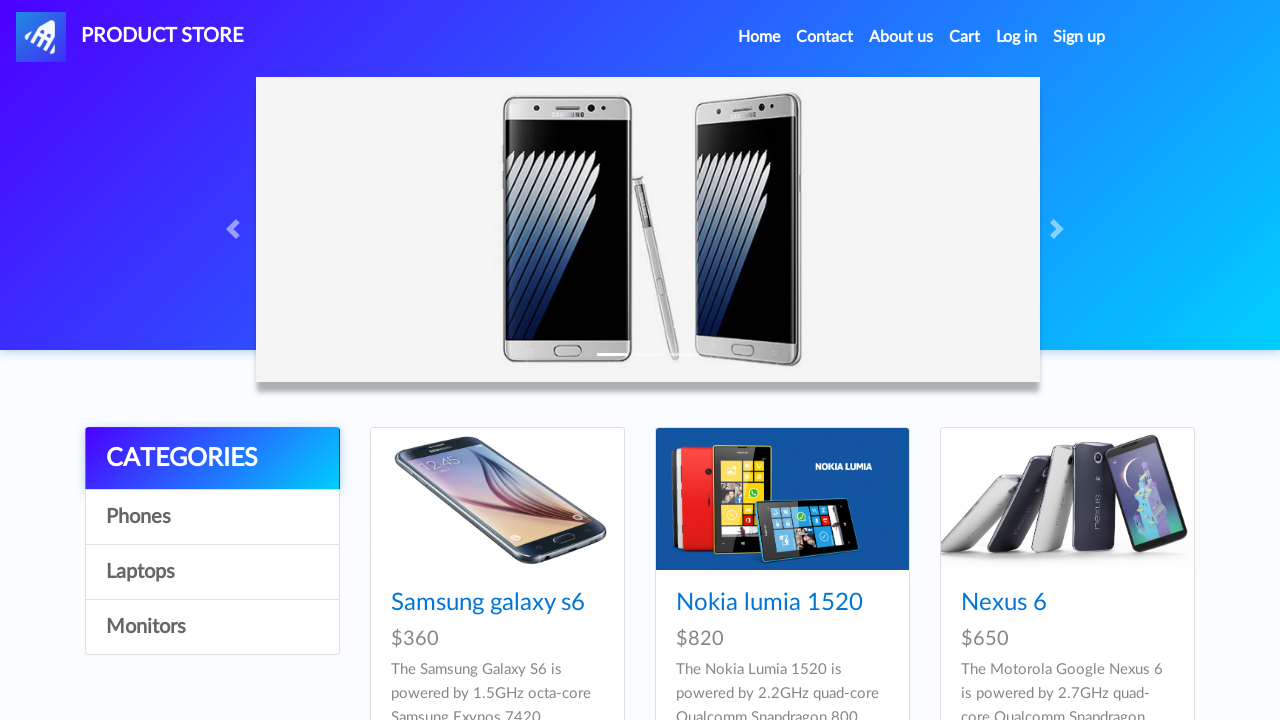

Verified that 'Contact' link is present in the link texts
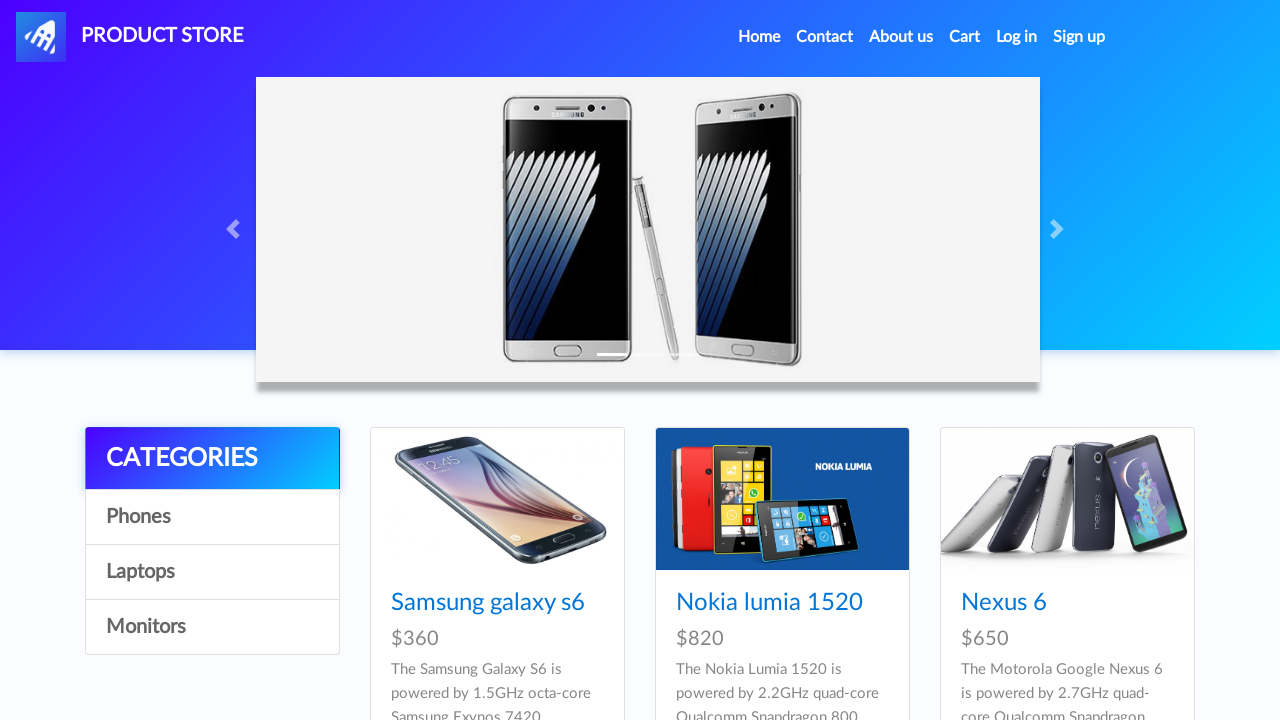

Verified that all links have href attributes defined
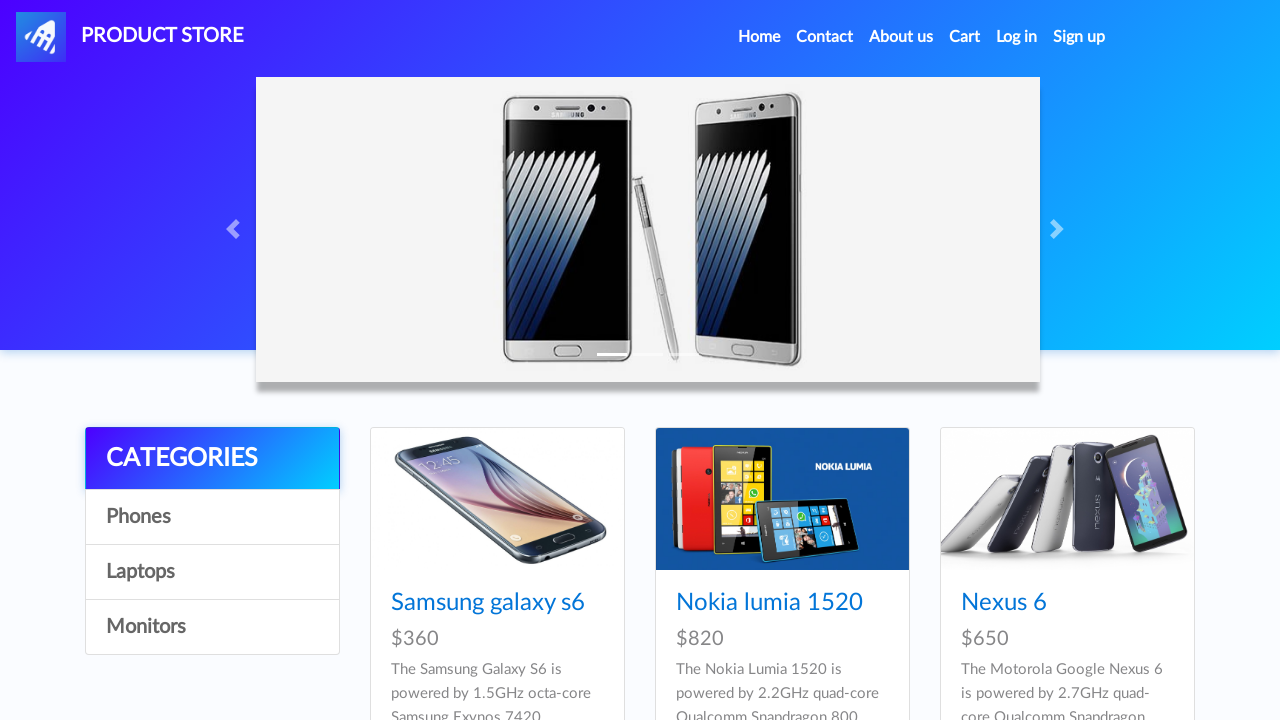

Waited for product elements to load in the page
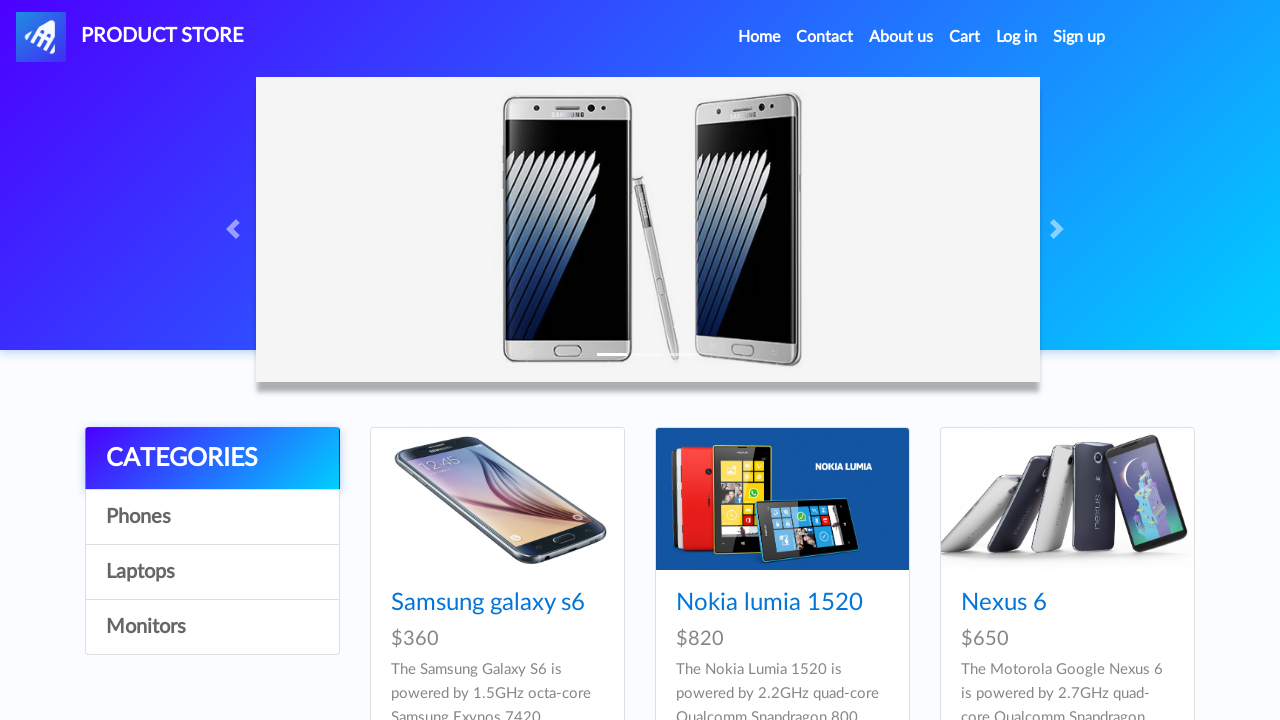

Located all product name elements on the page
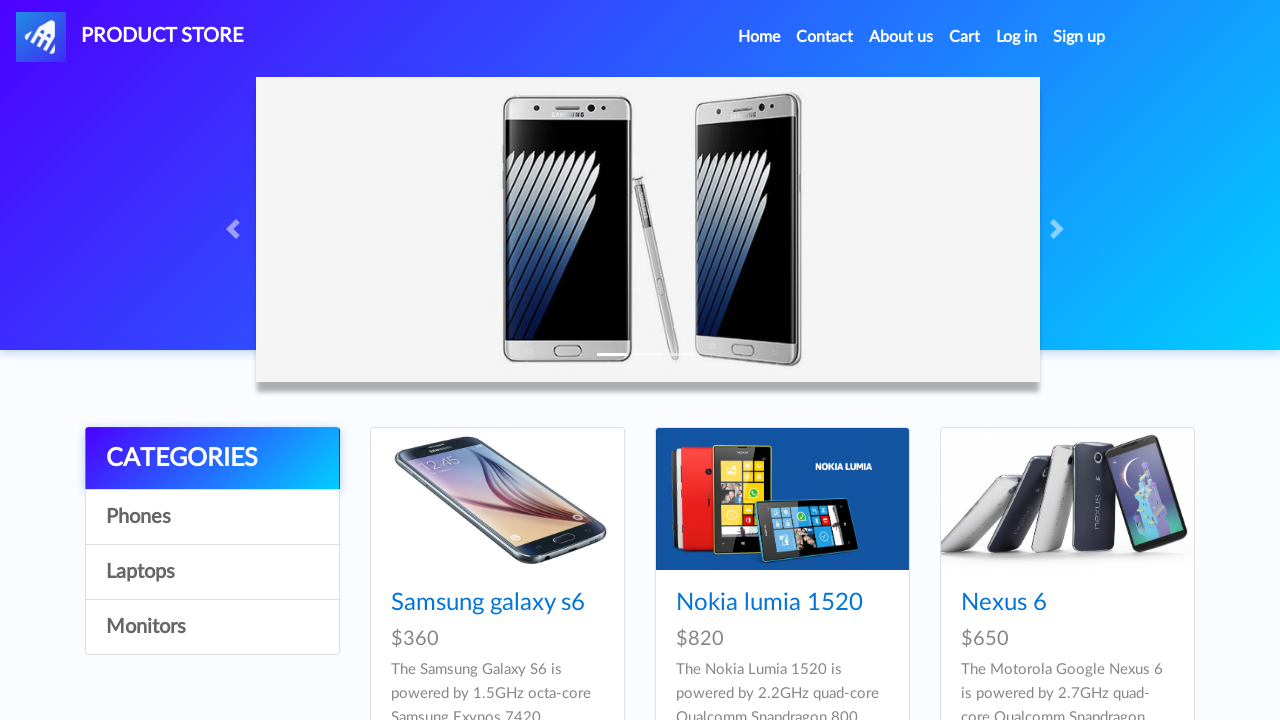

Verified that at least one product exists on the page
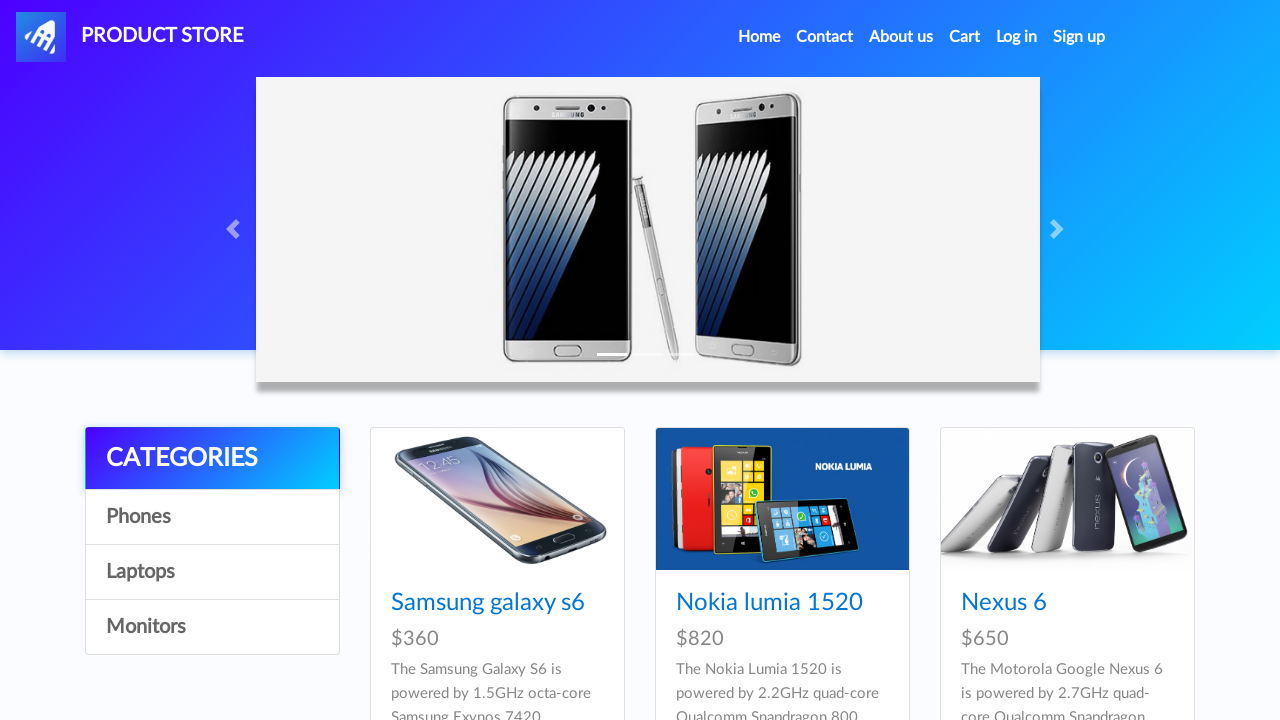

Verified that all products have non-empty names
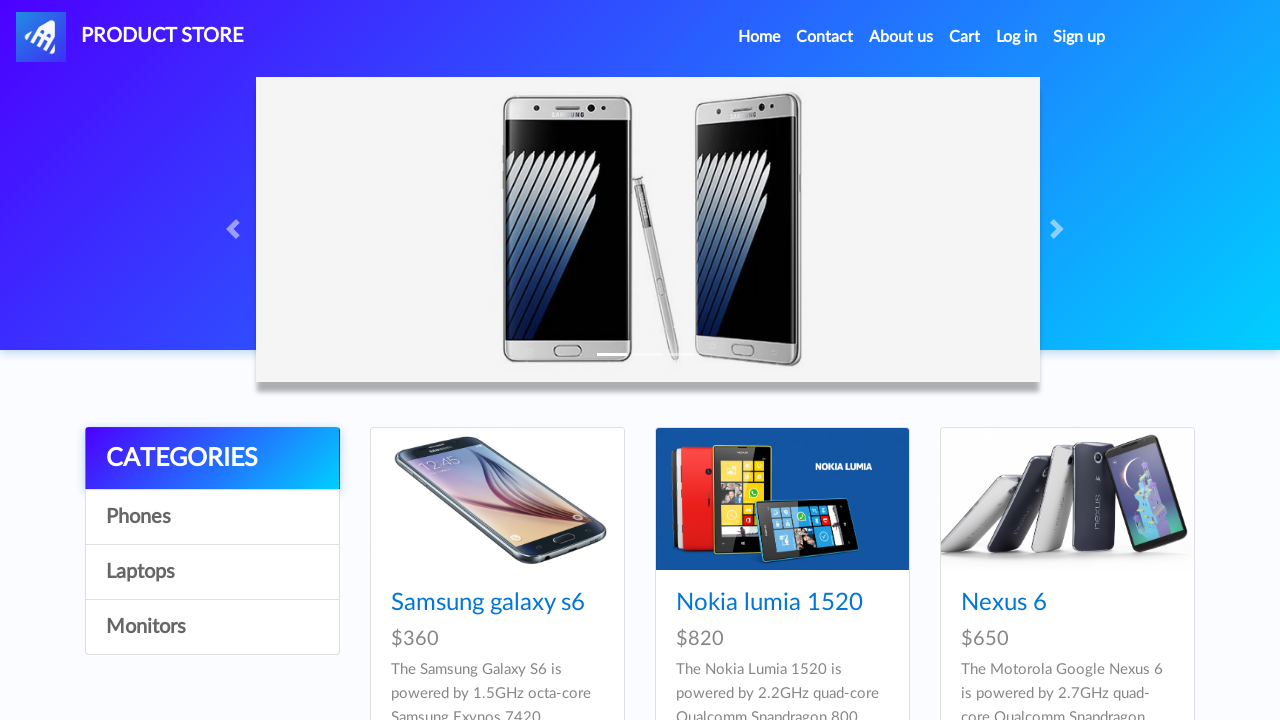

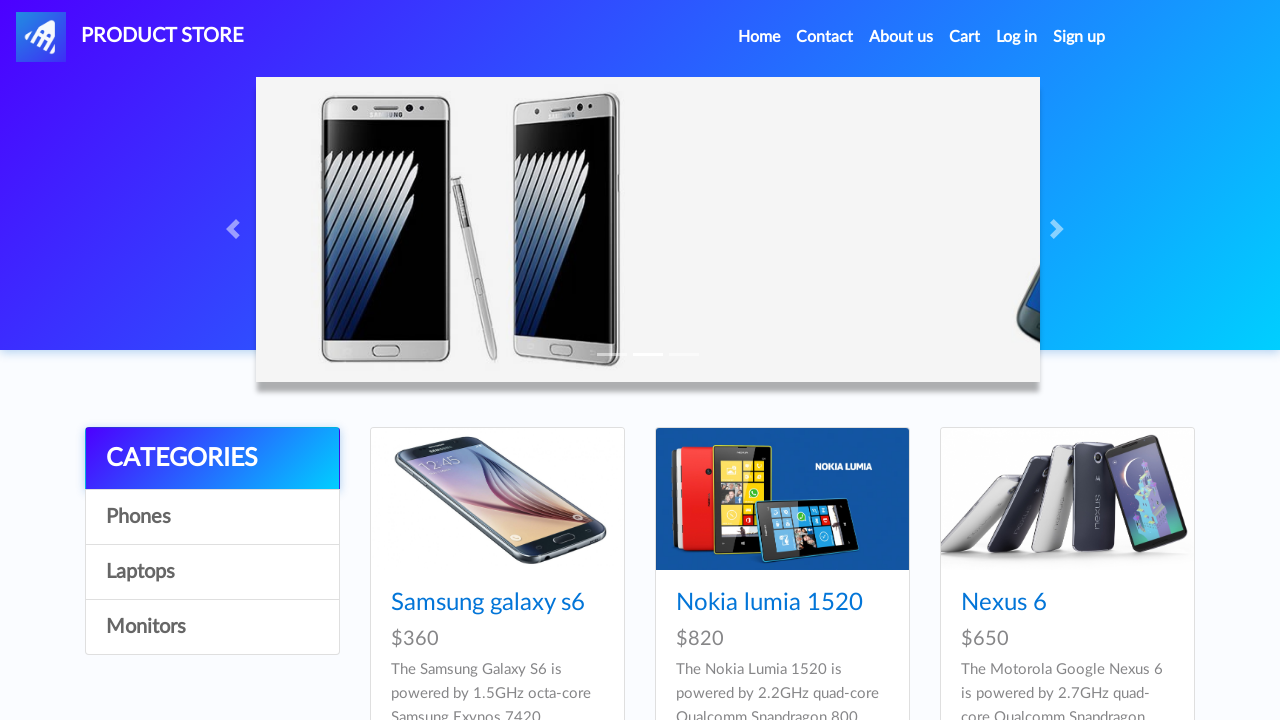